Tests hover functionality by moving mouse over three different avatar elements to reveal hidden content

Starting URL: https://the-internet.herokuapp.com/hovers

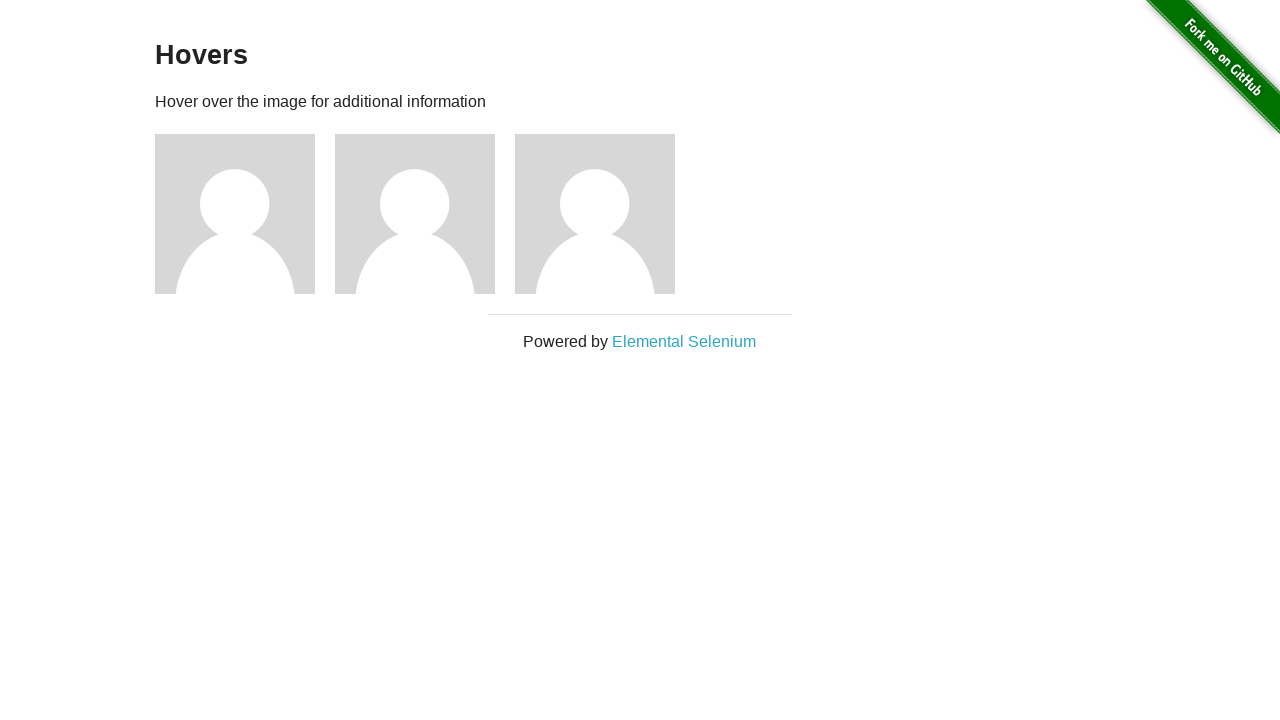

Hovered over first avatar element to reveal hidden content at (245, 214) on xpath=//div[@class='example']/div[1]
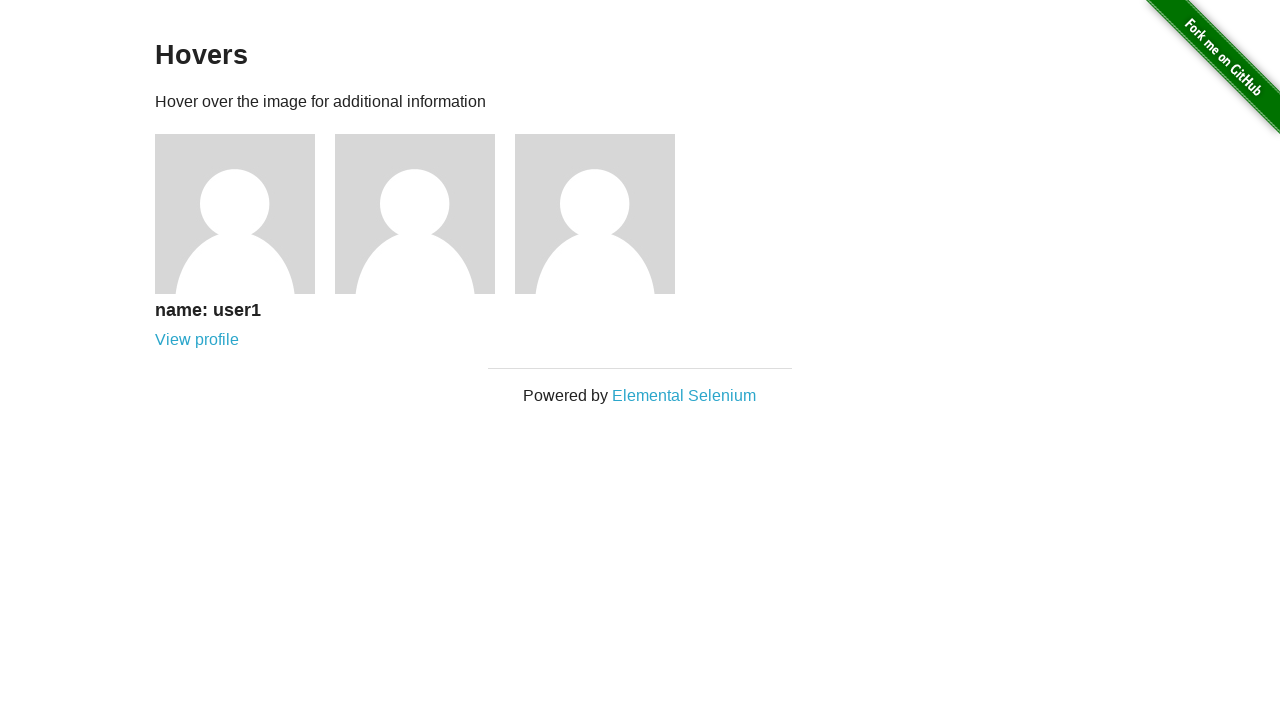

Hovered over second avatar element to reveal hidden content at (425, 214) on xpath=//div[@class='example']/div[2]
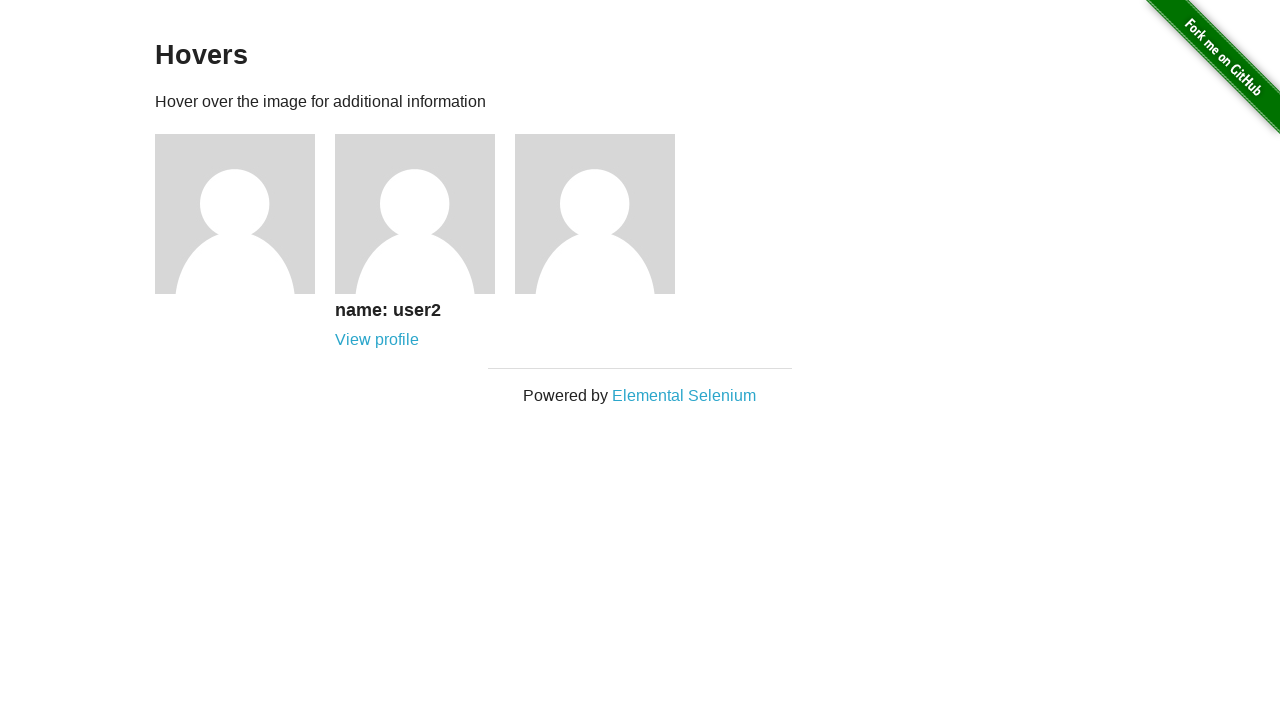

Hovered over third avatar element to reveal hidden content at (605, 214) on xpath=//div[@class='example']/div[3]
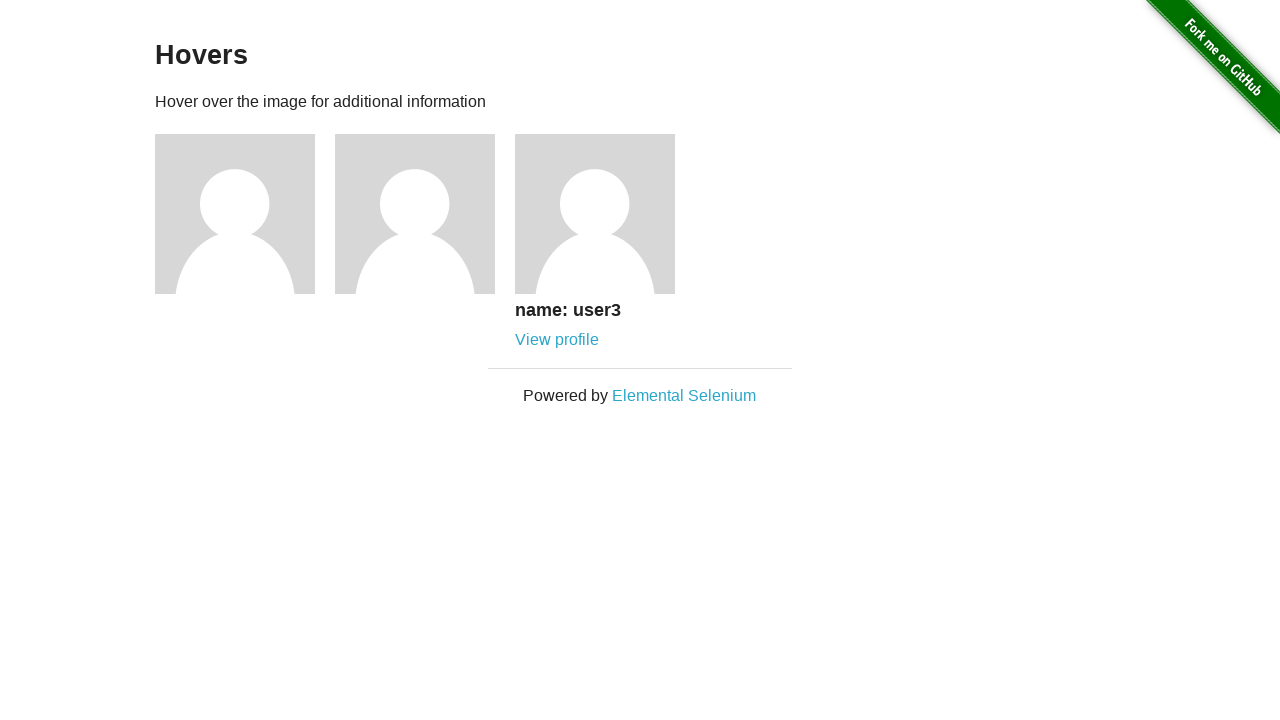

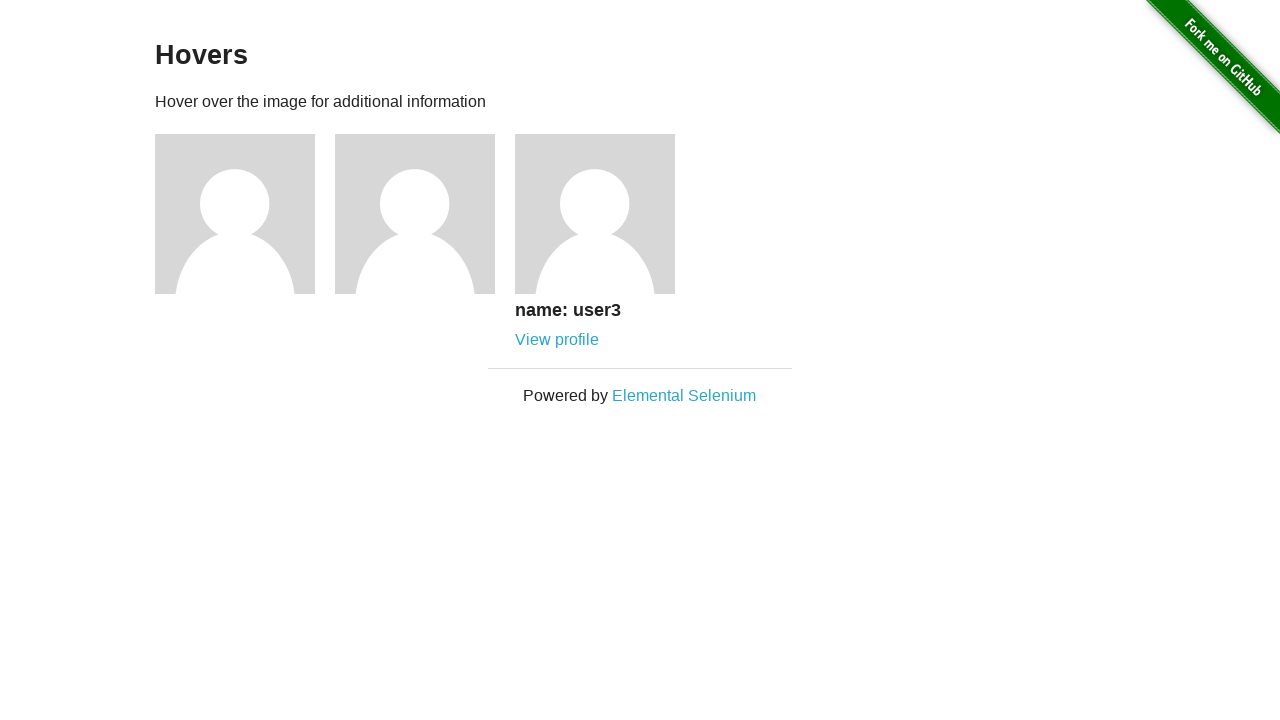